Tests an explicit wait scenario where the script waits for a price to change to $100, then clicks a book button, calculates a mathematical answer based on a displayed value, fills in the answer, and submits.

Starting URL: http://suninjuly.github.io/explicit_wait2.html

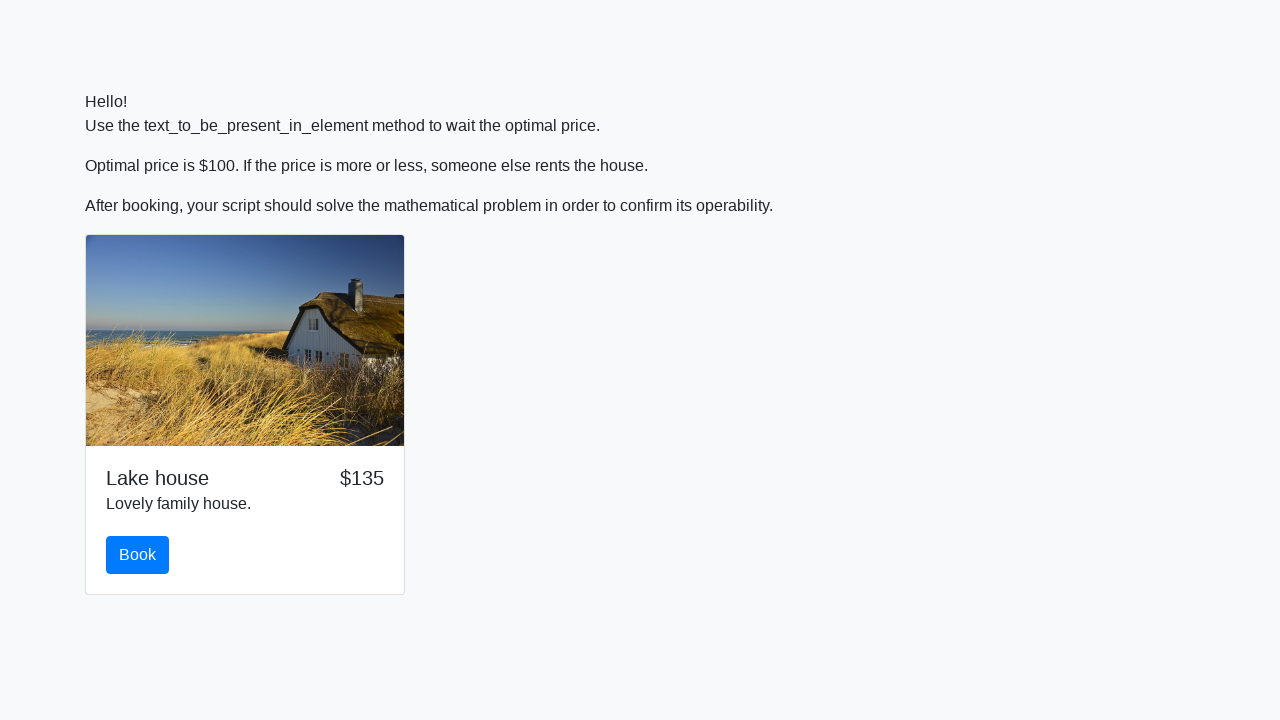

Waited for price to change to $100
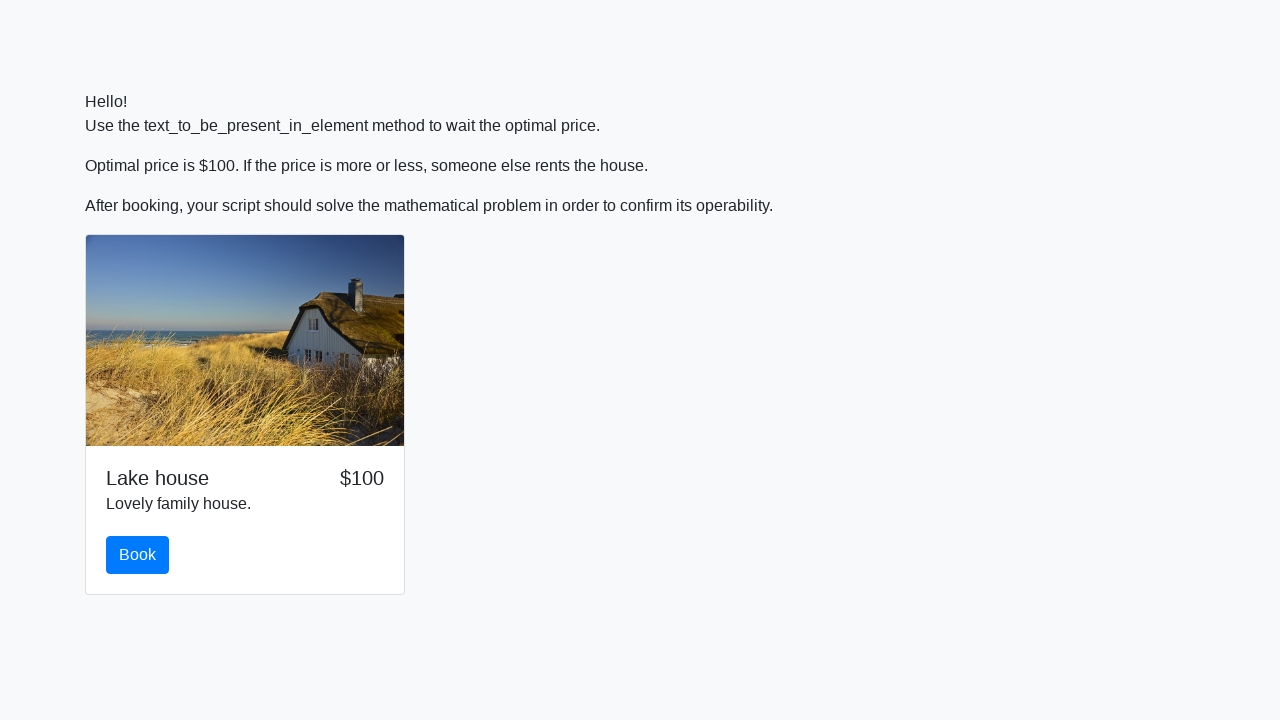

Clicked the book button at (138, 555) on #book
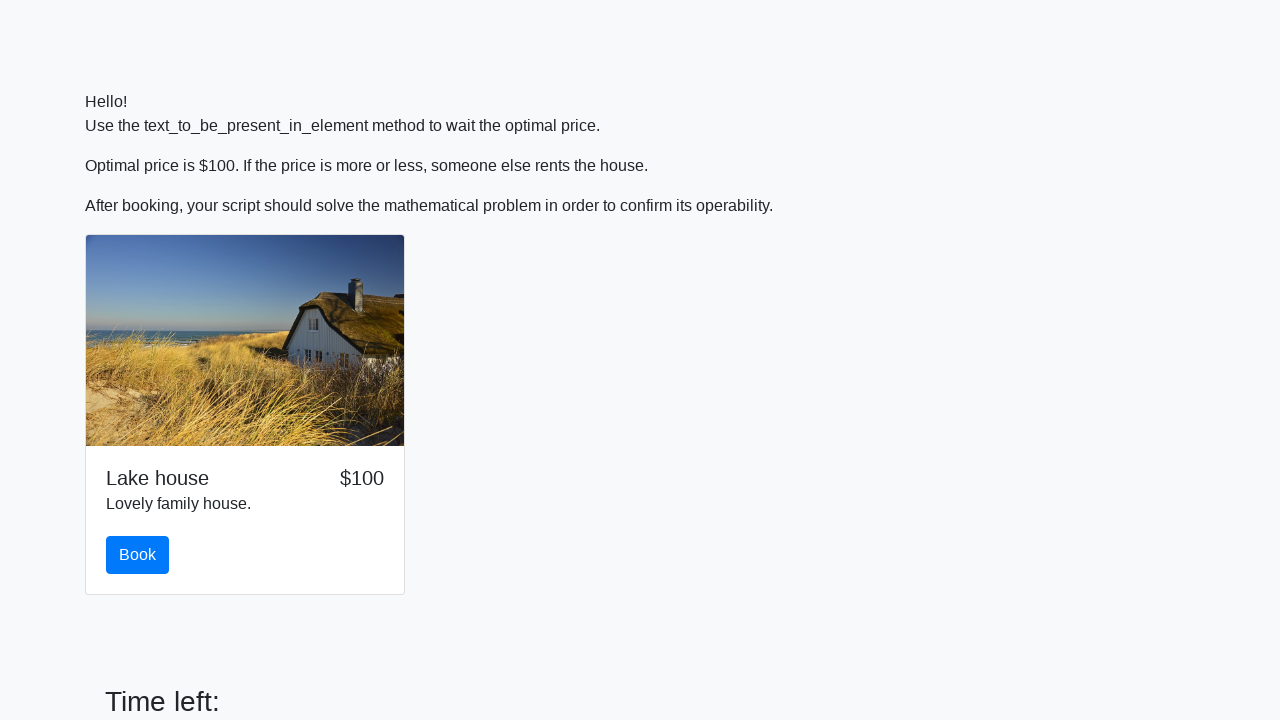

Retrieved input value: 110
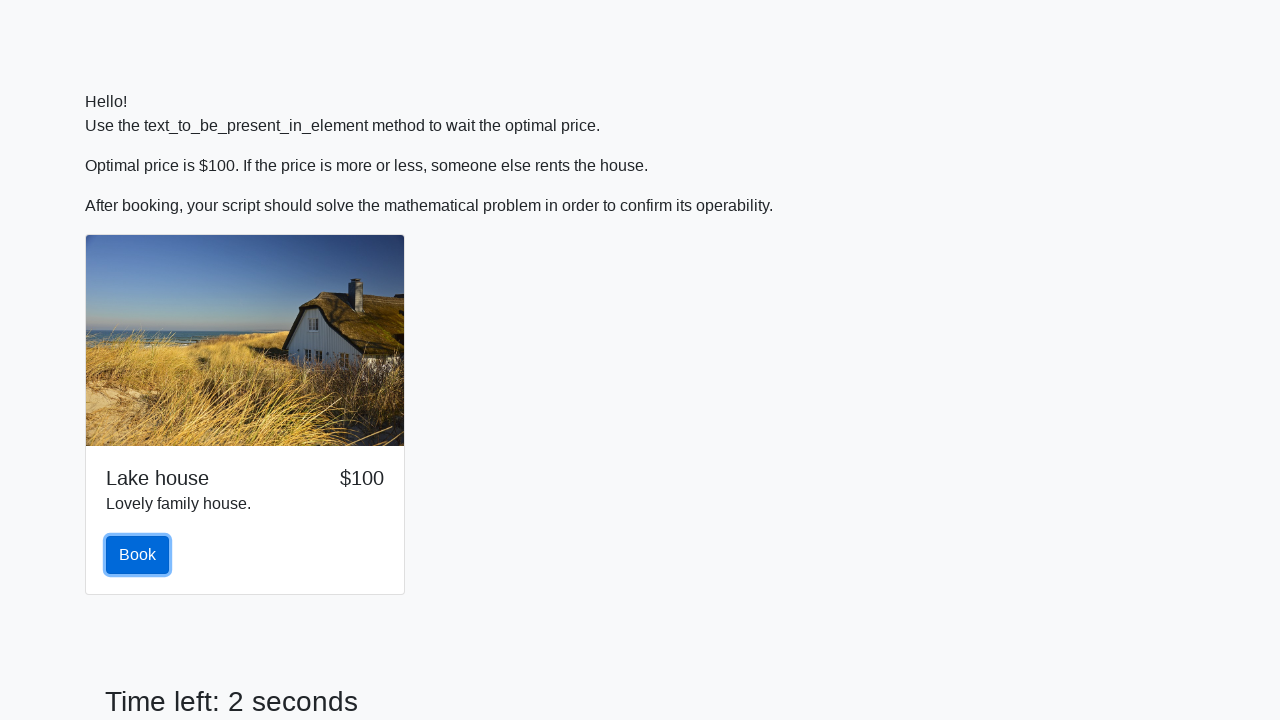

Calculated mathematical answer: -0.6331587384354191
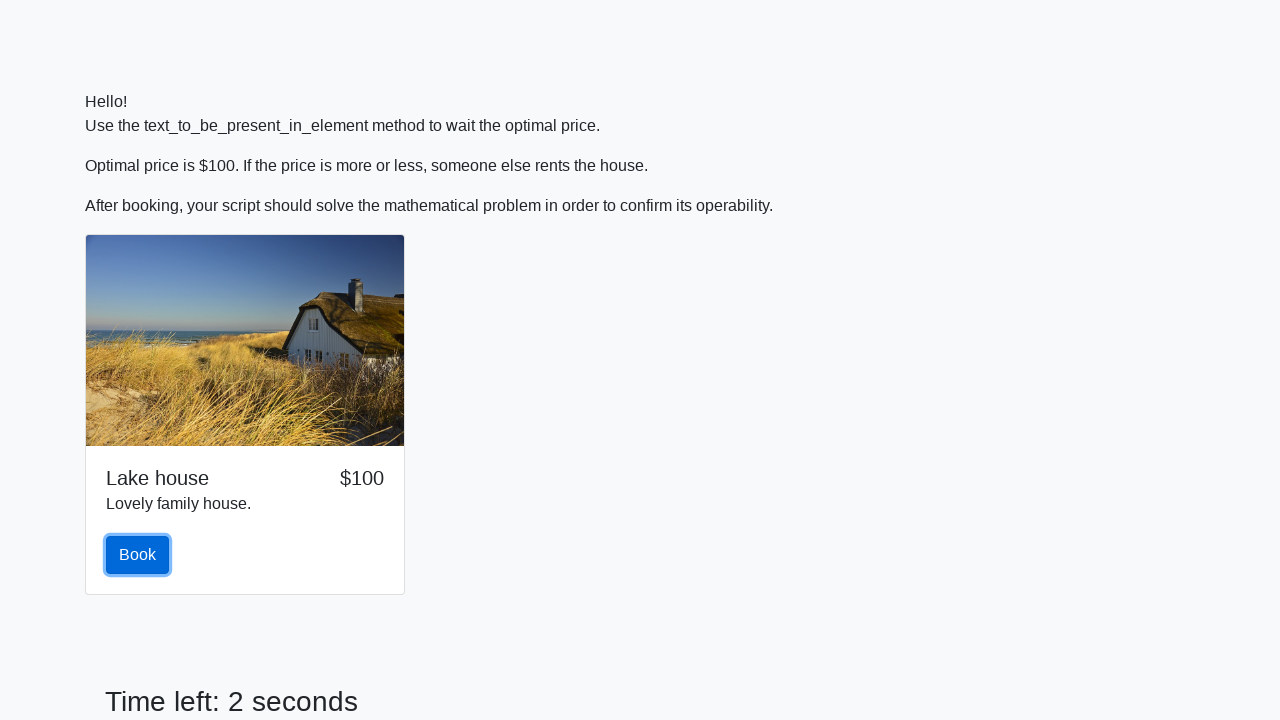

Filled in the calculated answer in the answer field on input#answer
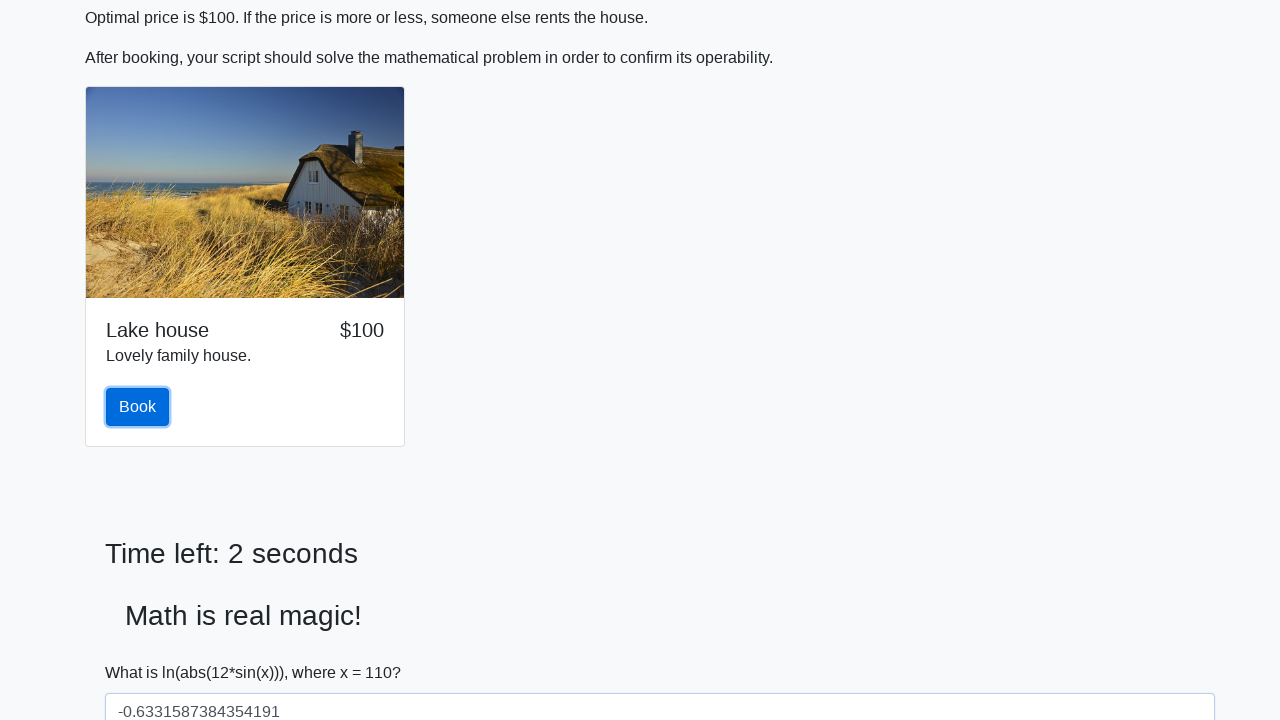

Clicked the solve button to submit at (143, 651) on #solve
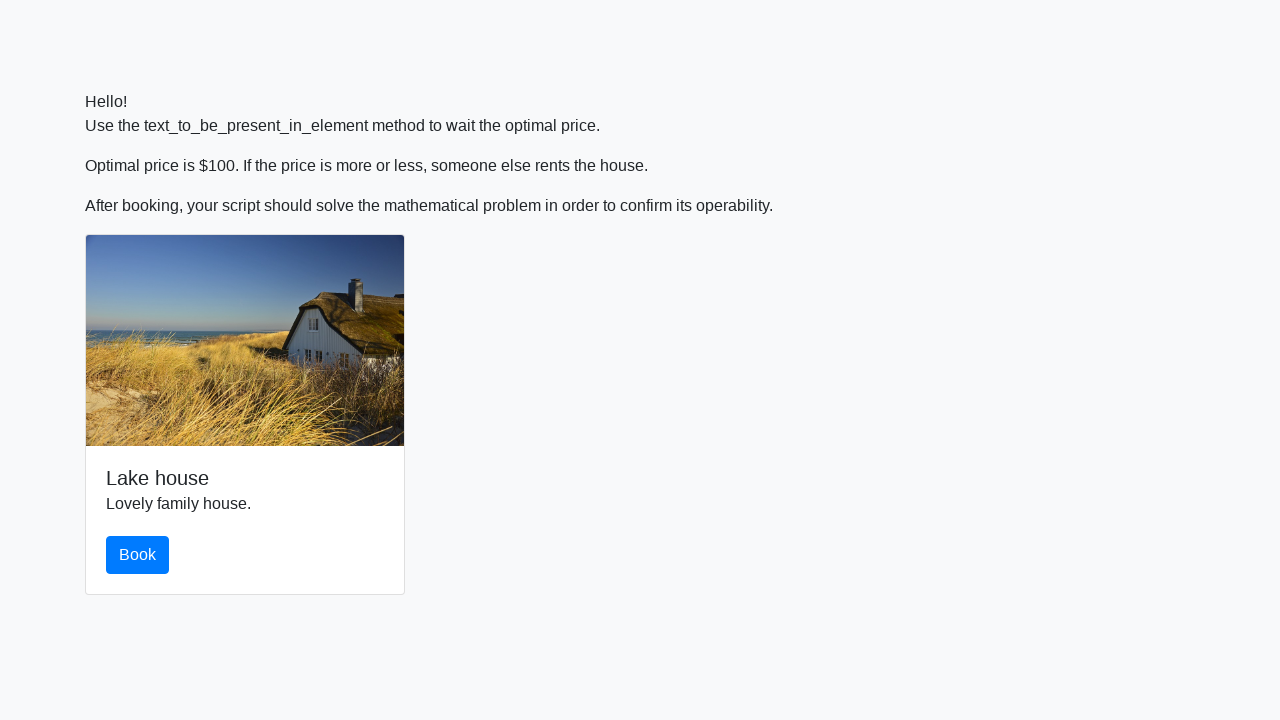

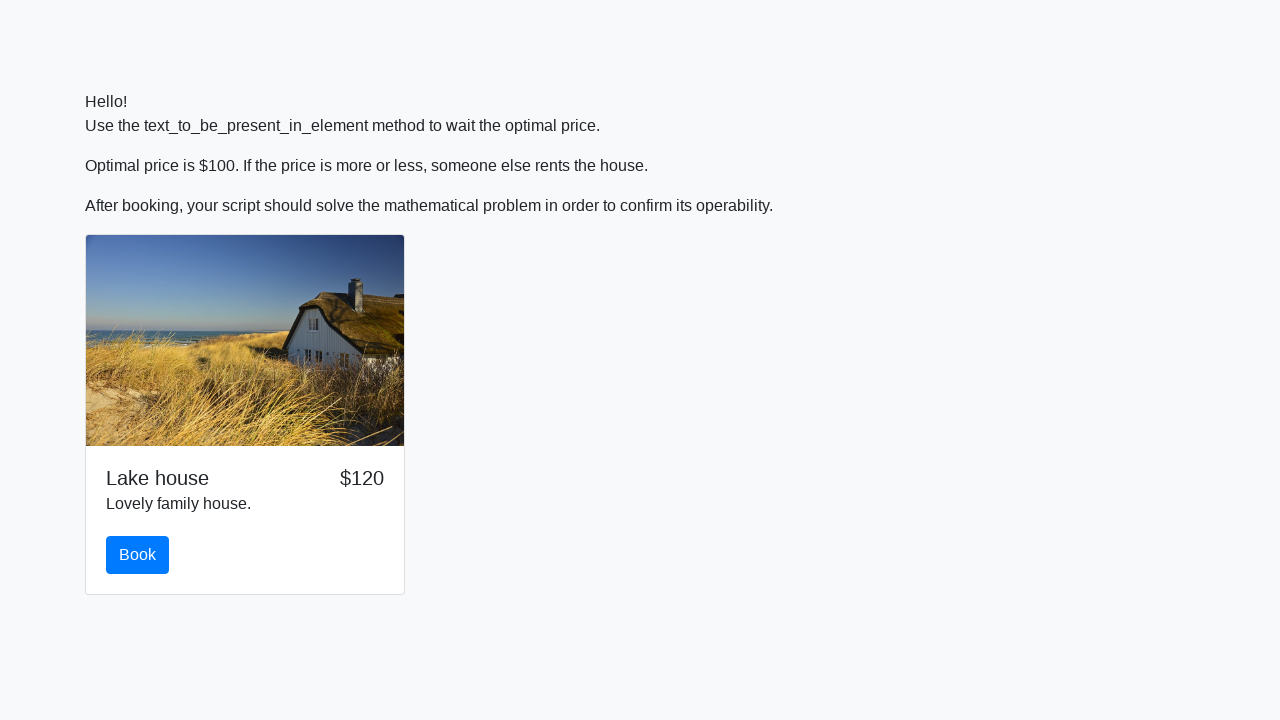